Tests dynamic loading functionality by clicking a Start button and verifying that a loading indicator appears then disappears, and the final "Hello World" message is displayed.

Starting URL: https://the-internet.herokuapp.com/dynamic_loading/1

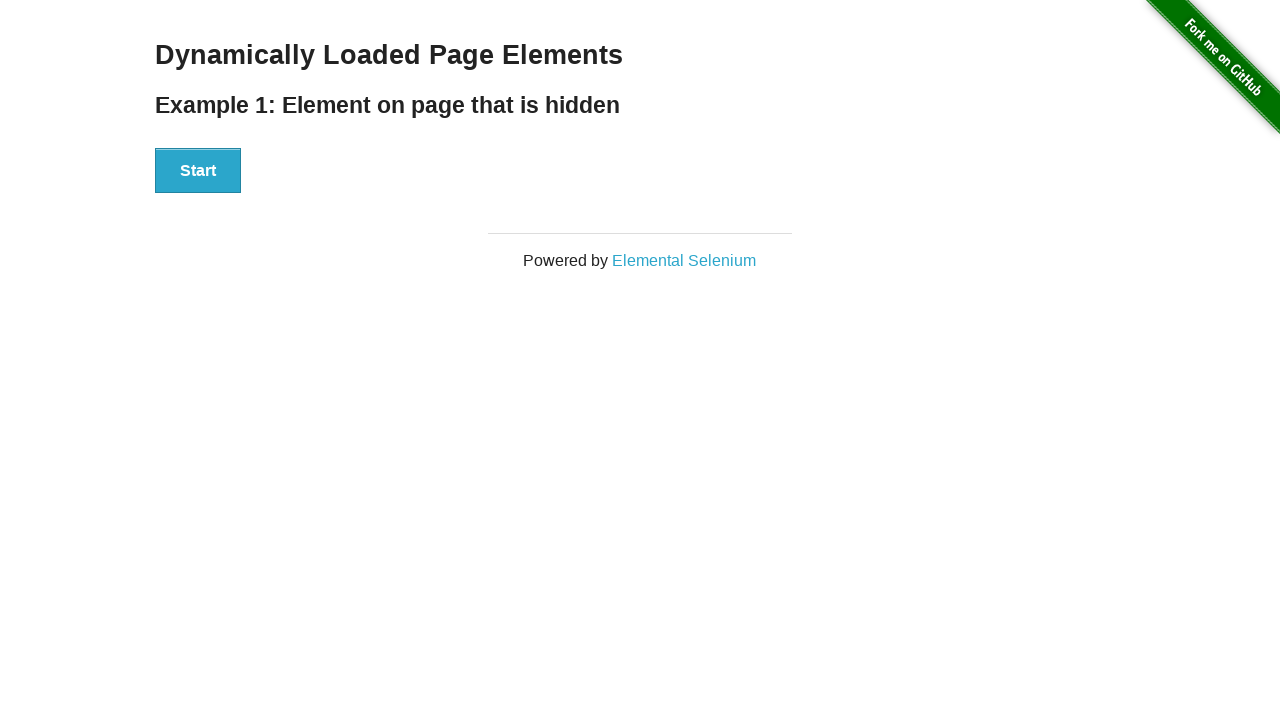

Clicked the Start button at (198, 171) on xpath=//*[.='Start']
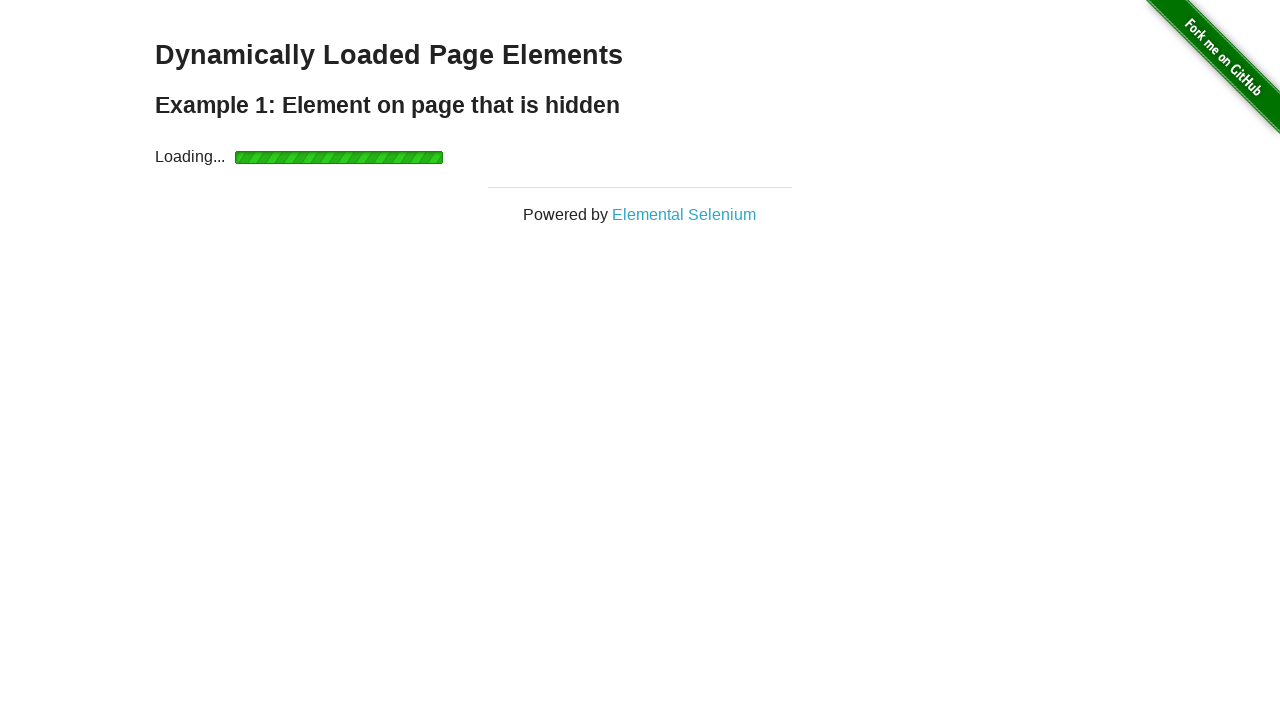

Loading indicator disappeared
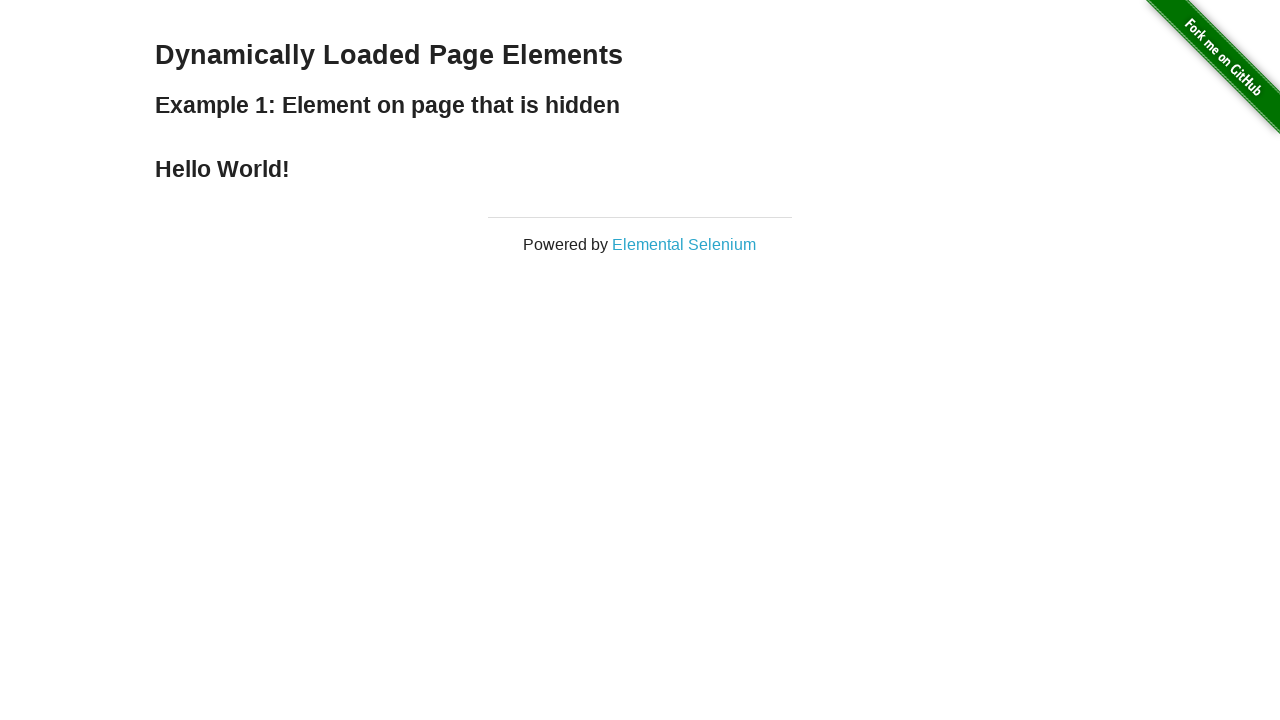

Hello World message appeared on screen
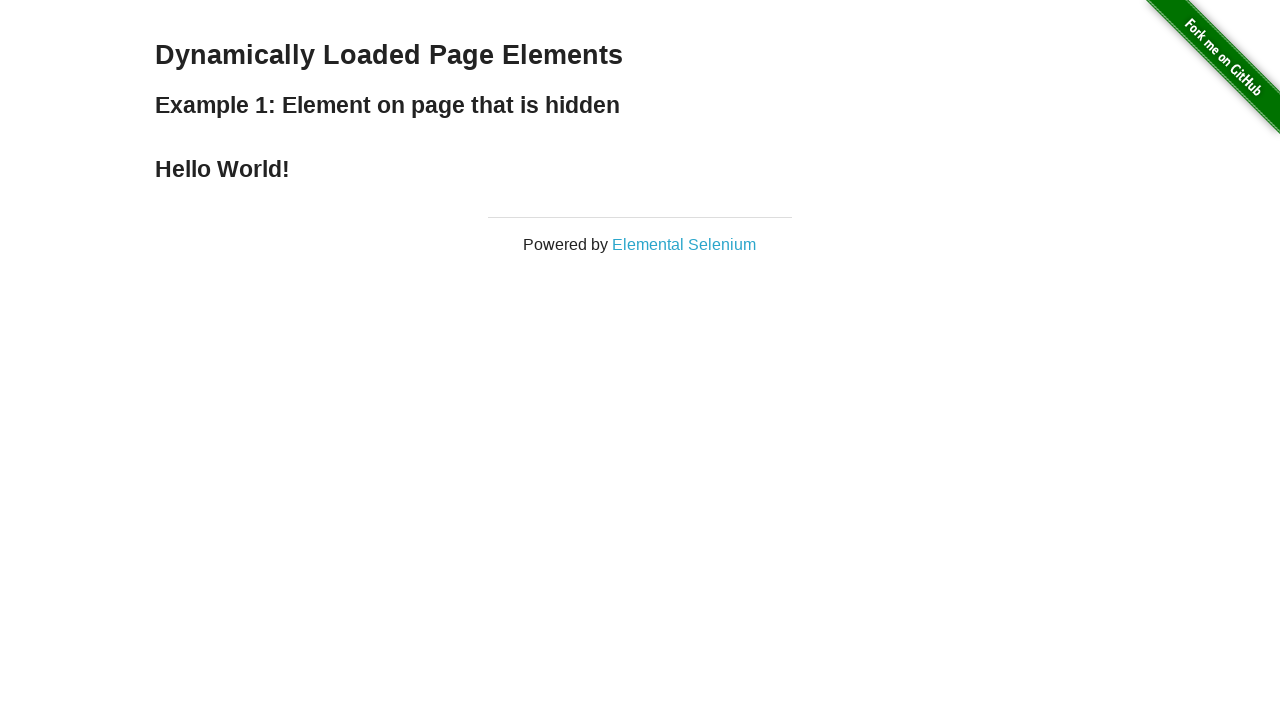

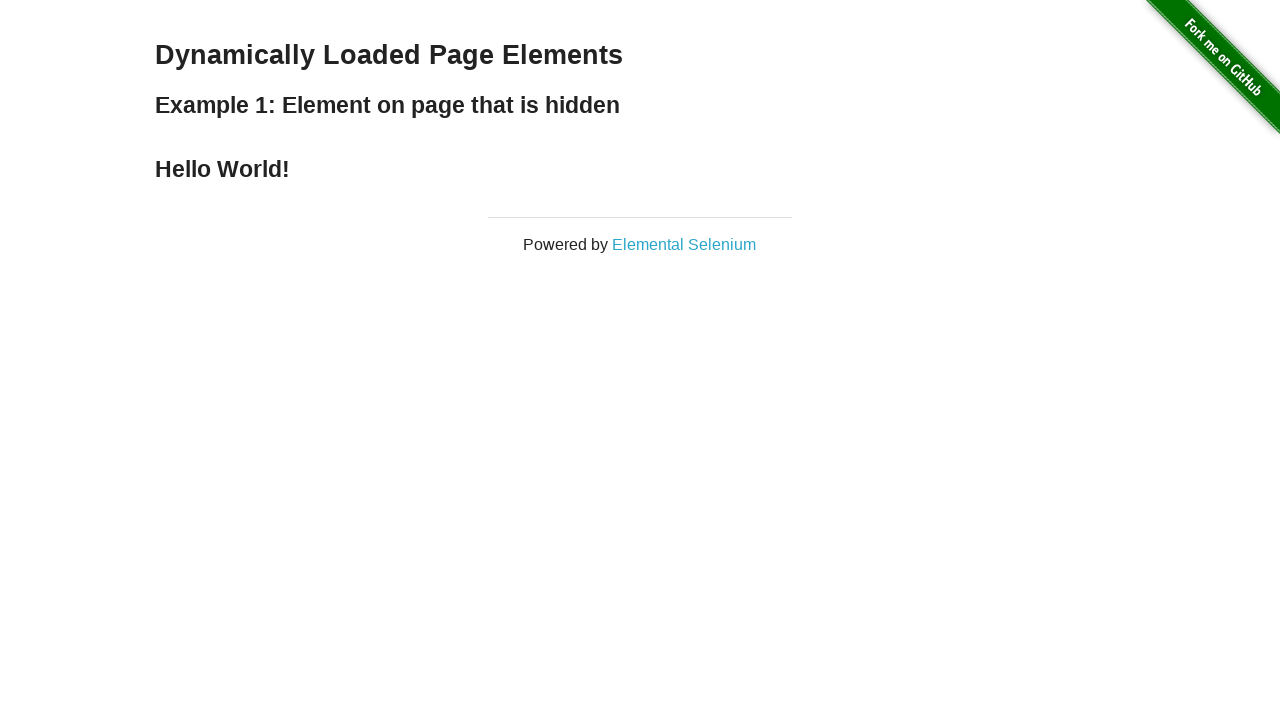